Tests drag and drop functionality on jQuery UI demo page by dragging an element from source to target location

Starting URL: http://jqueryui.com/

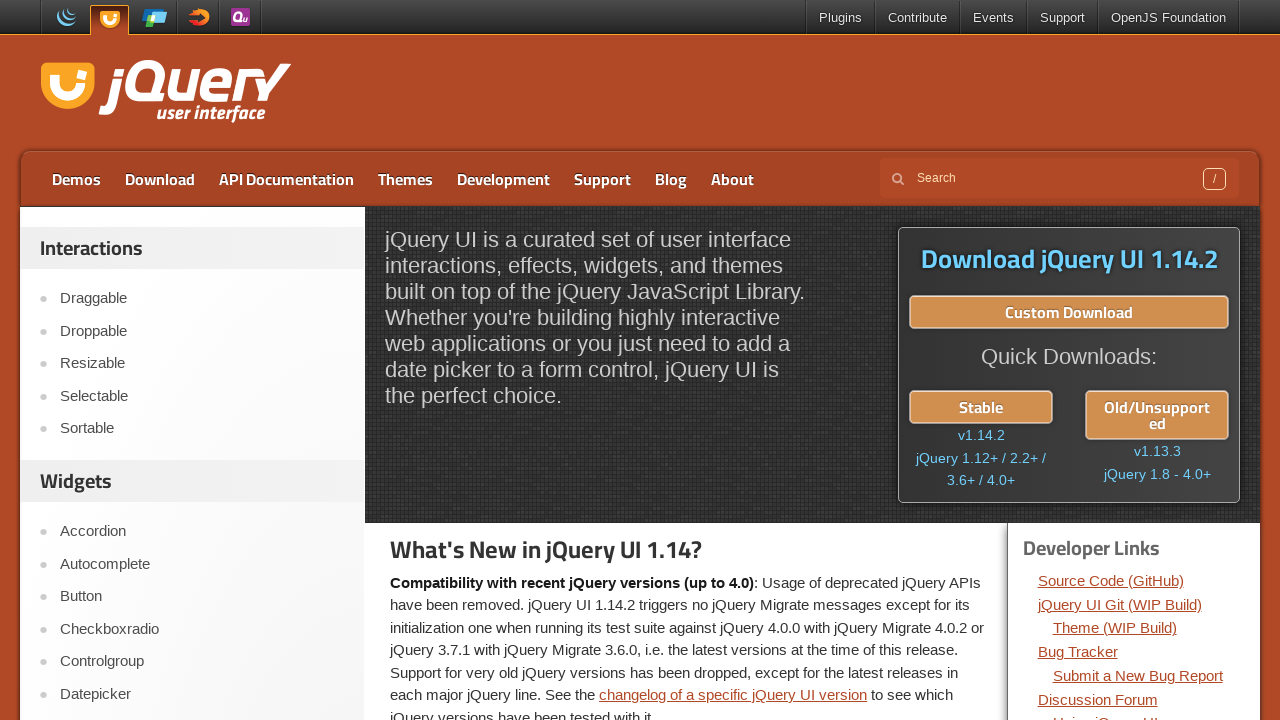

Clicked on Droppable link to navigate to drag-drop demo at (202, 331) on a:text('Droppable')
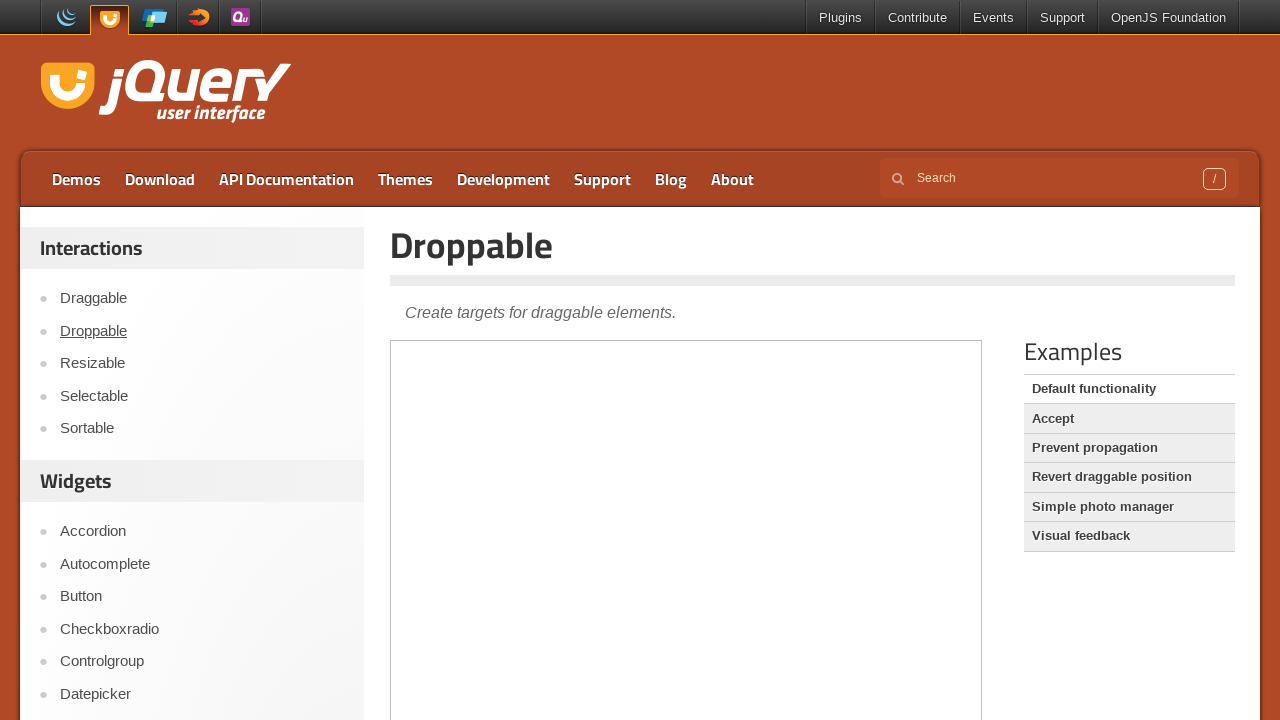

Located demo iframe for drag-drop functionality
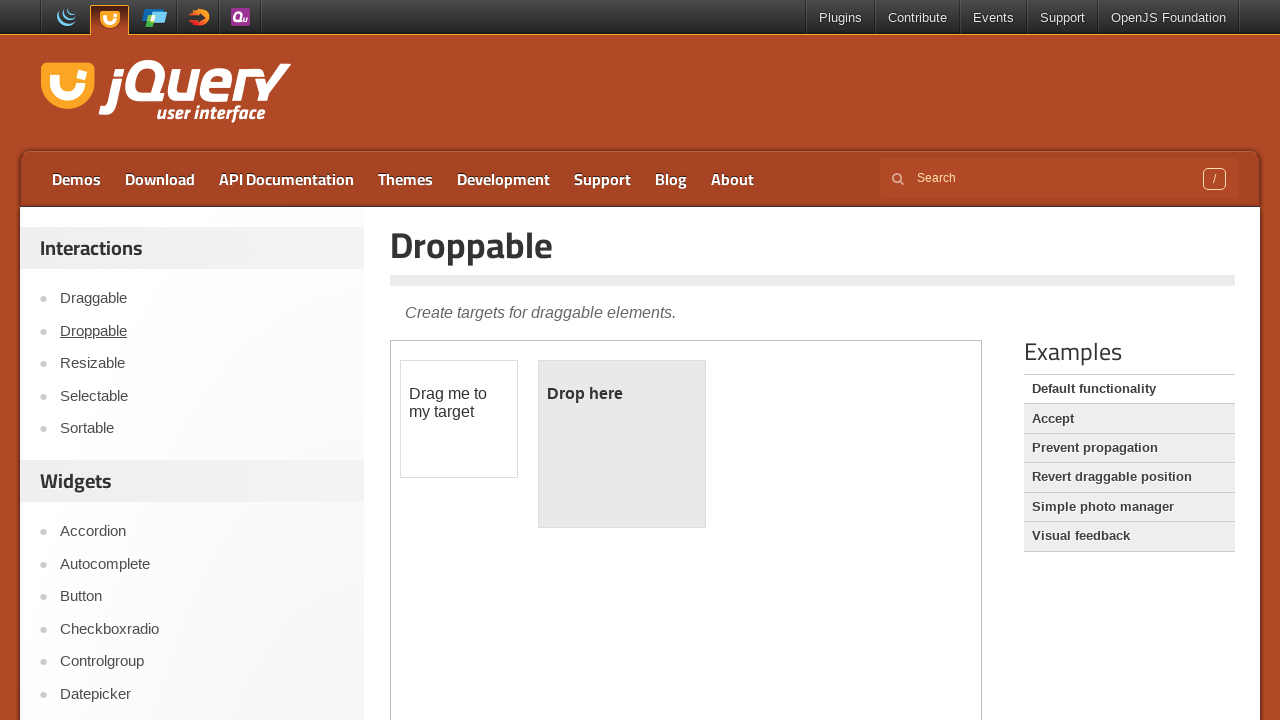

Located draggable source element
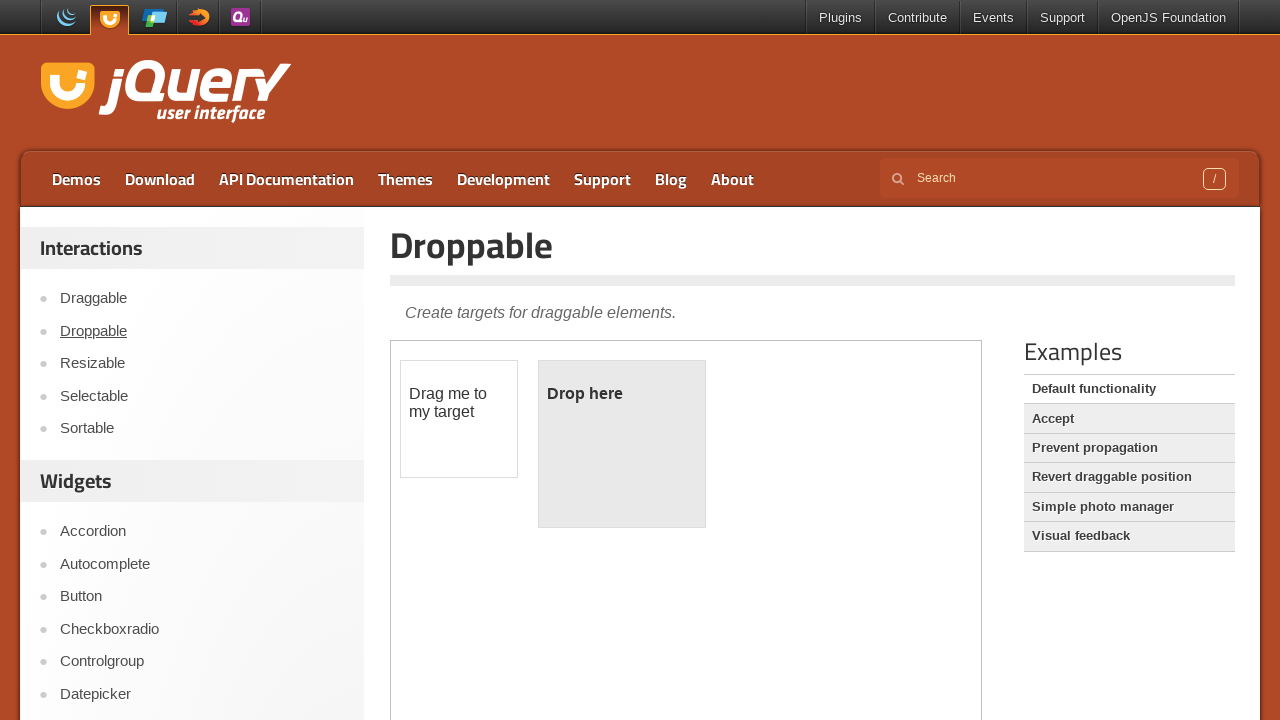

Located droppable target element
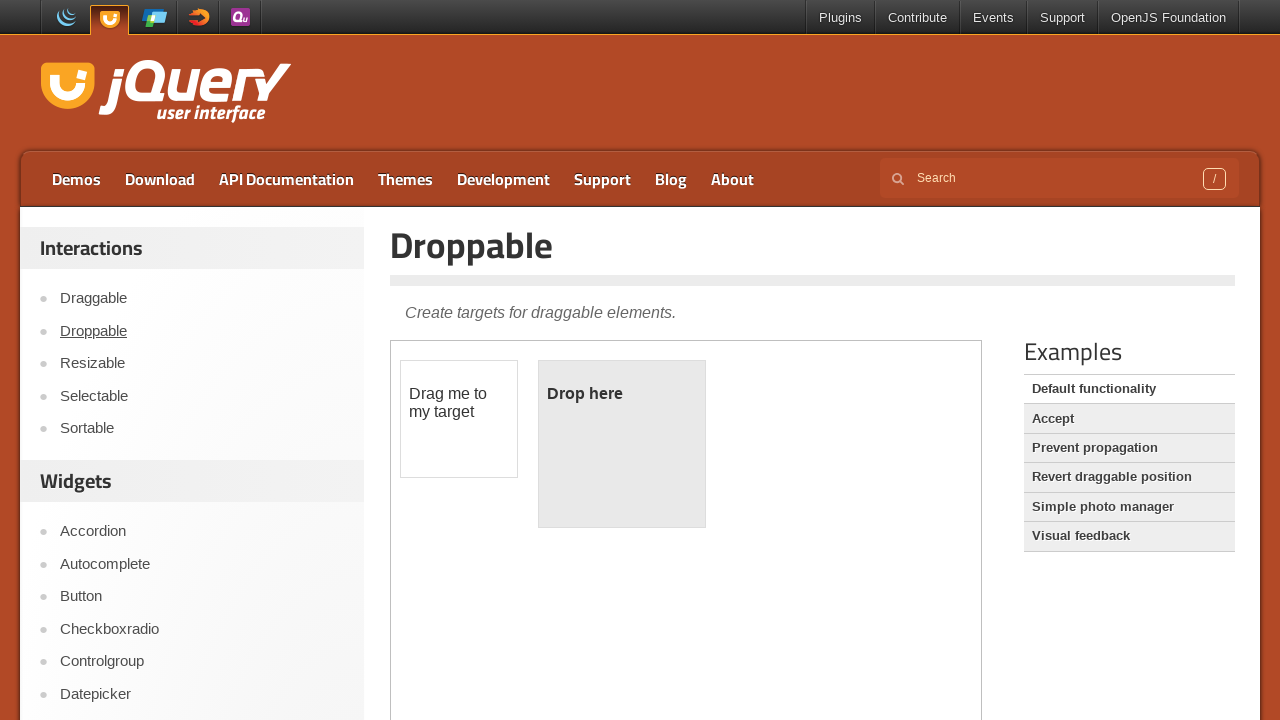

Performed drag and drop action from source to target element at (622, 444)
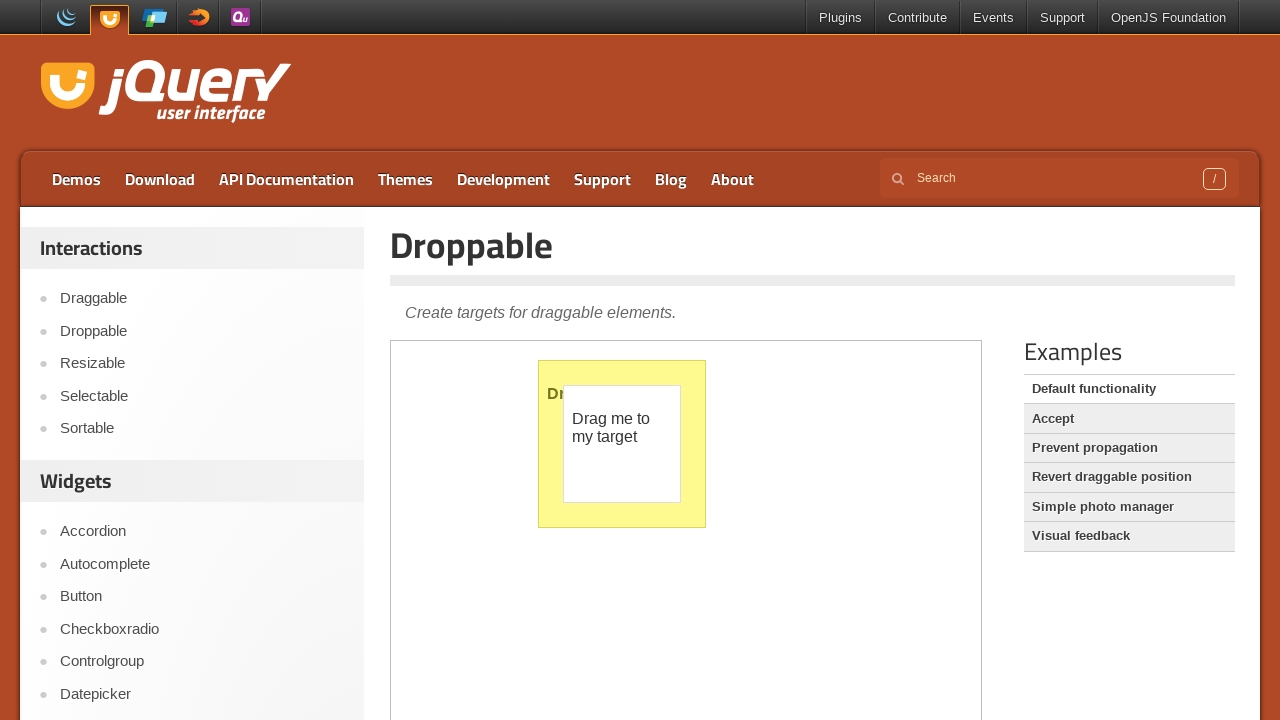

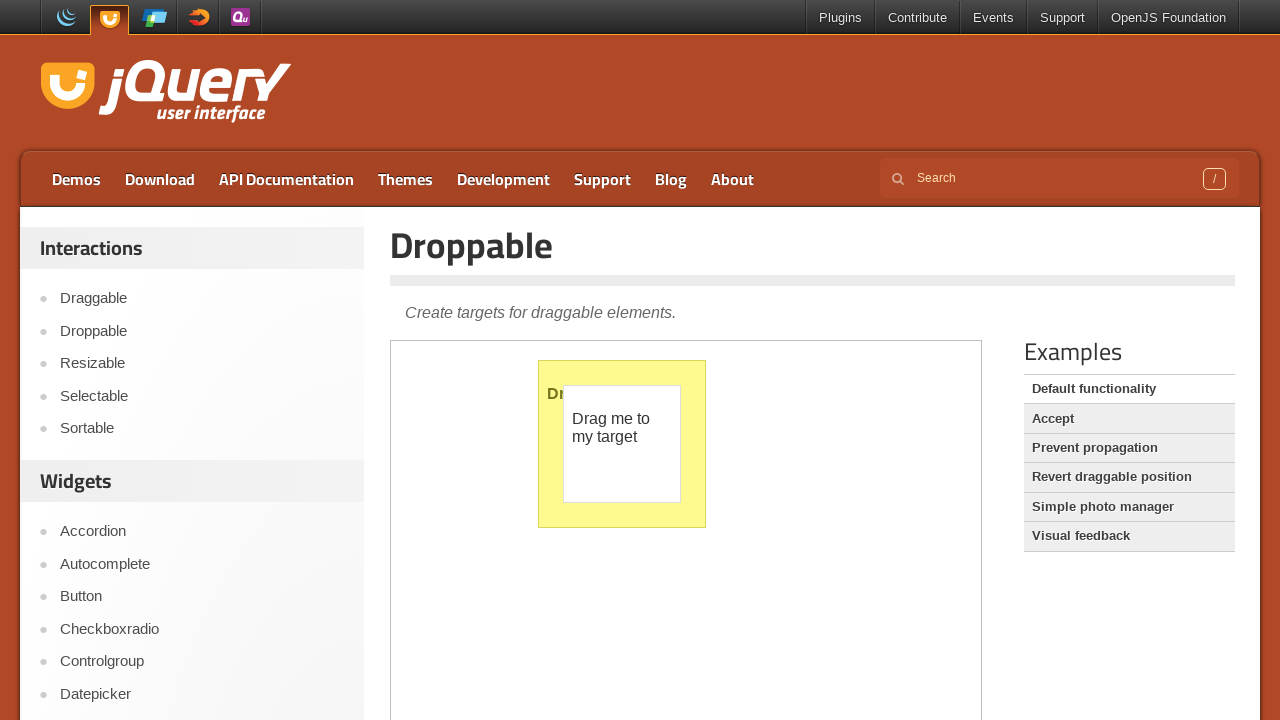